Waits for price to reach $100, clicks book button, then solves a mathematical problem by calculating a formula and submitting the answer

Starting URL: http://suninjuly.github.io/explicit_wait2.html

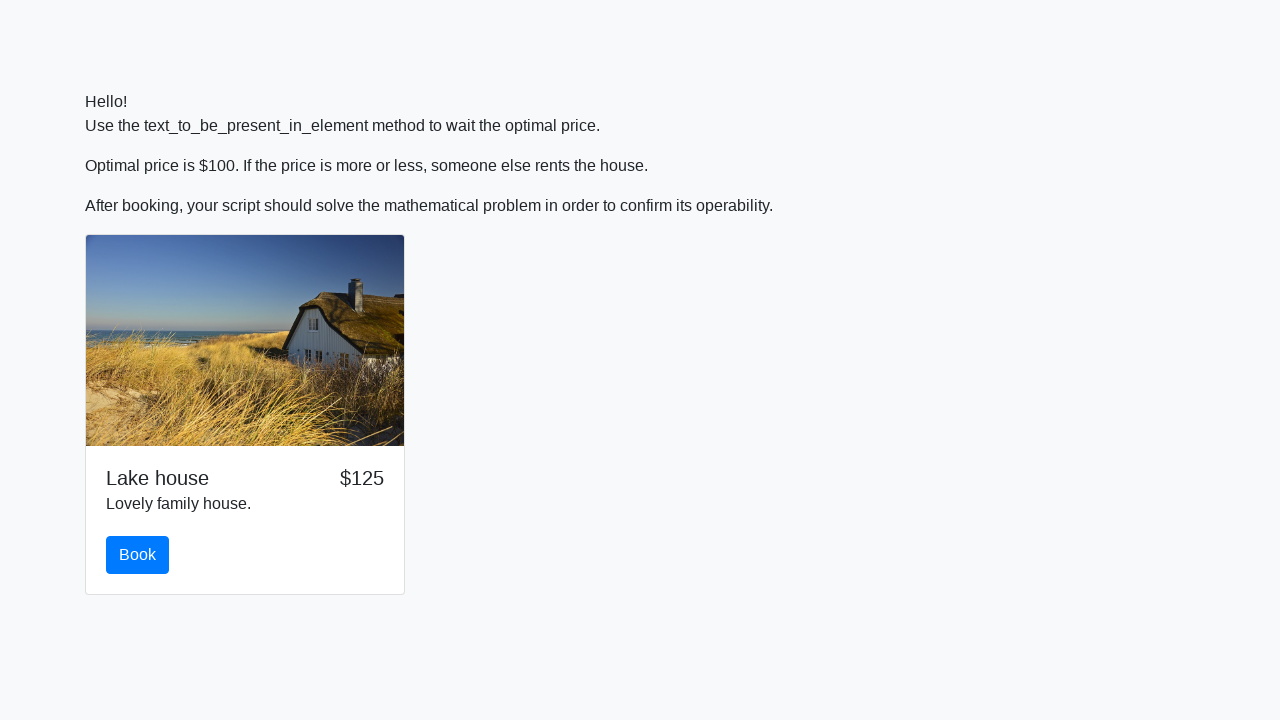

Waited for price to reach $100
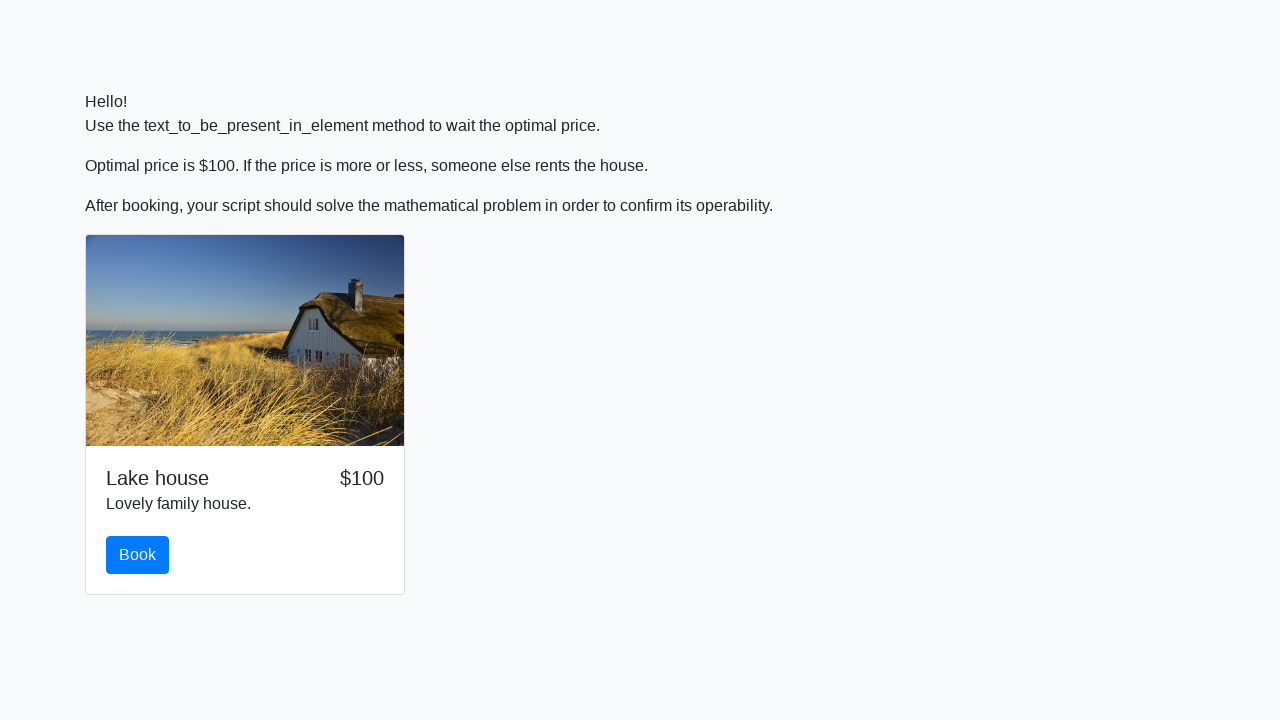

Clicked the book button at (138, 555) on #book
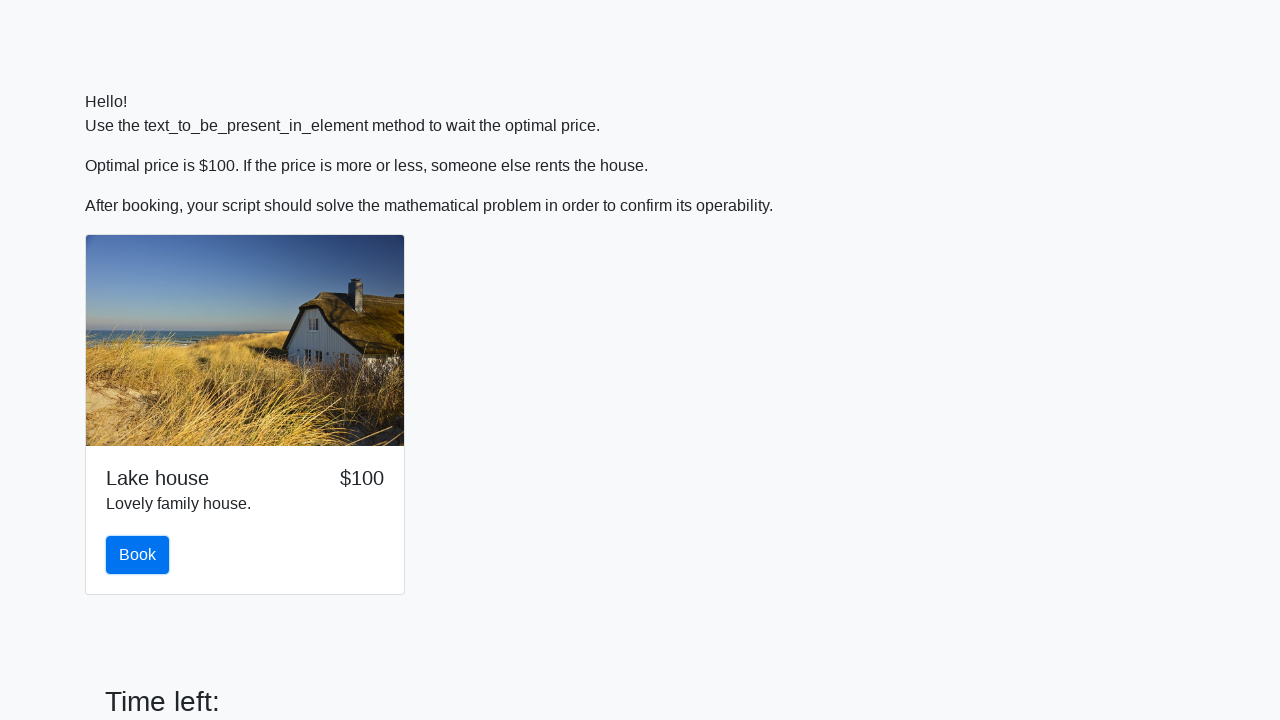

Retrieved value to calculate: 97
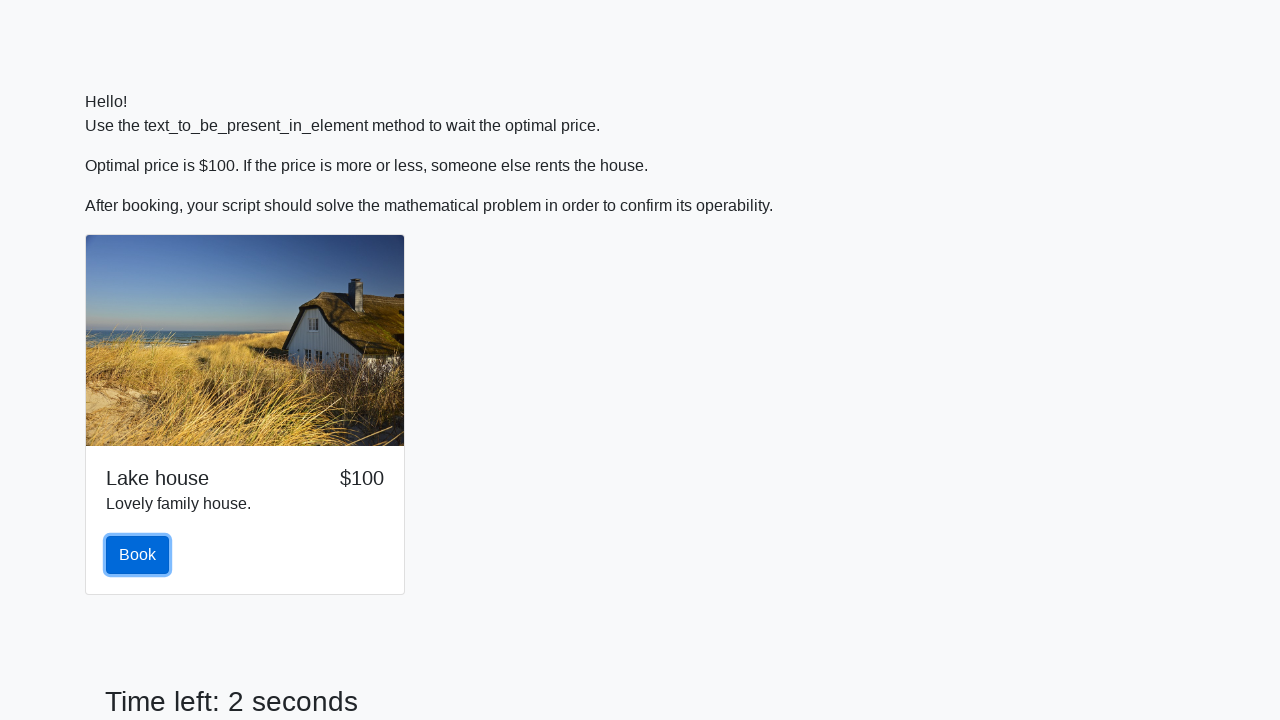

Calculated answer using formula: 1.5162898246560559
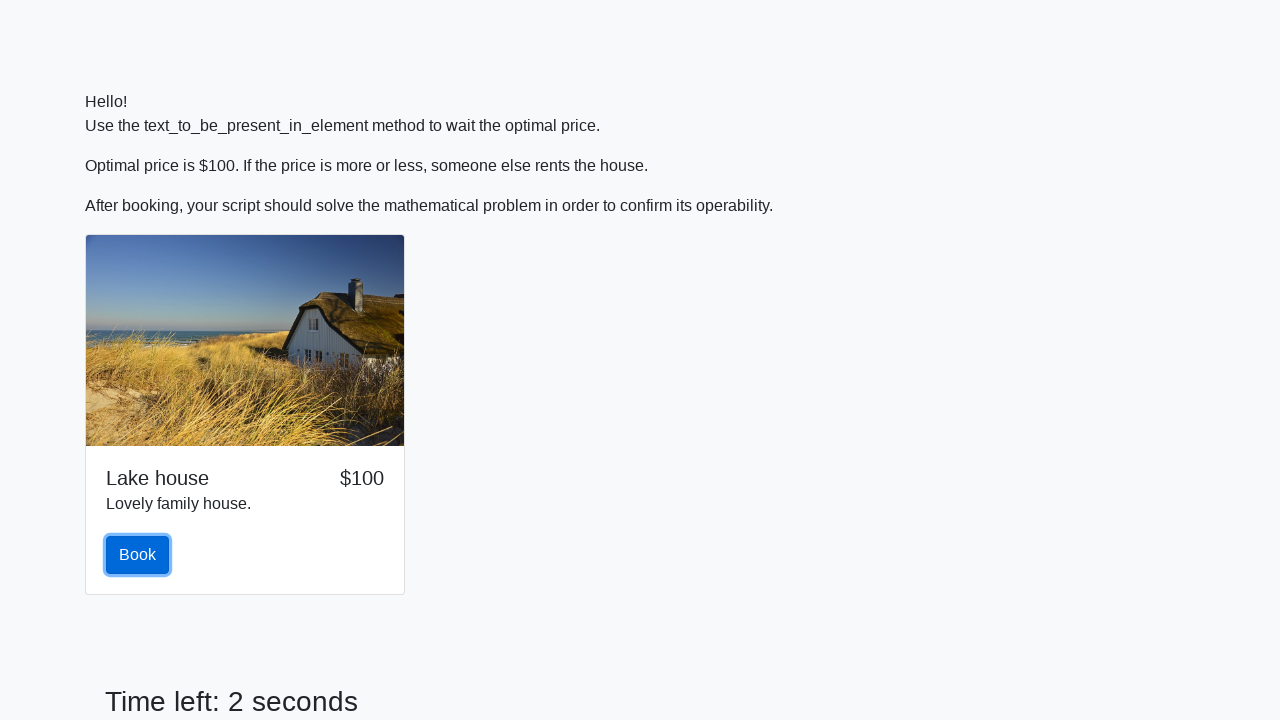

Filled answer field with calculated value on #answer
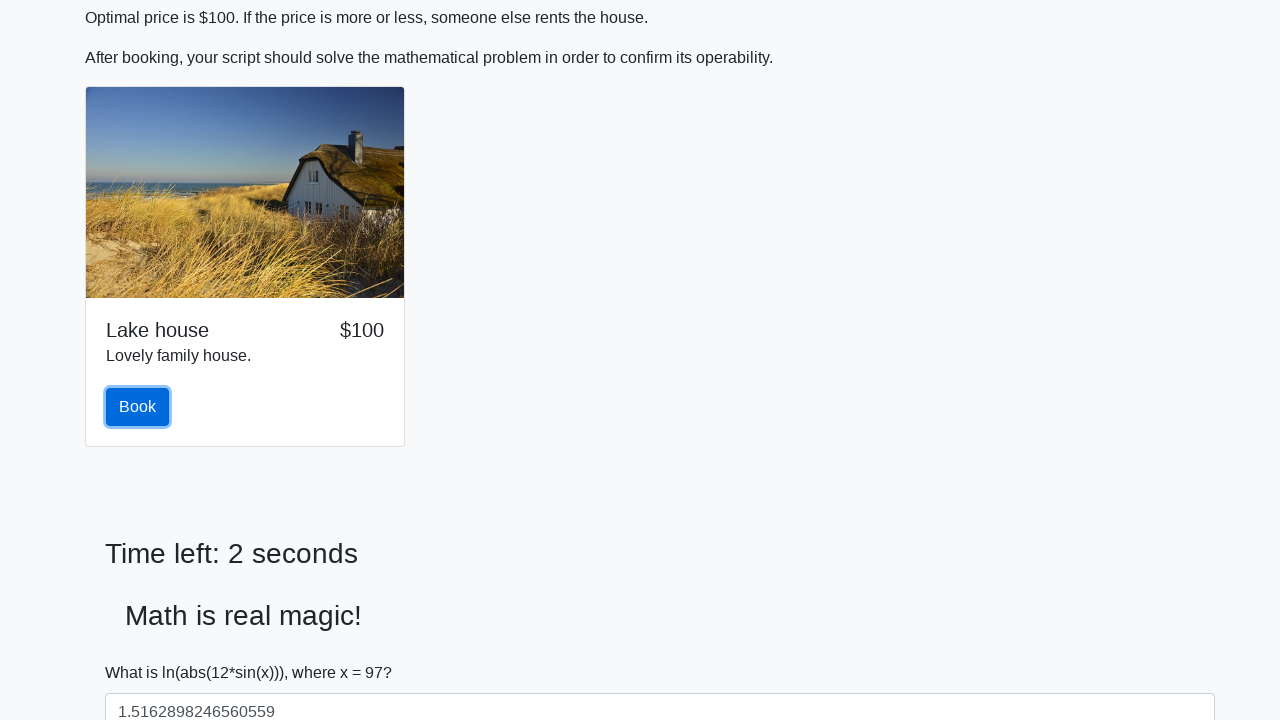

Clicked solve button to submit answer at (143, 651) on #solve
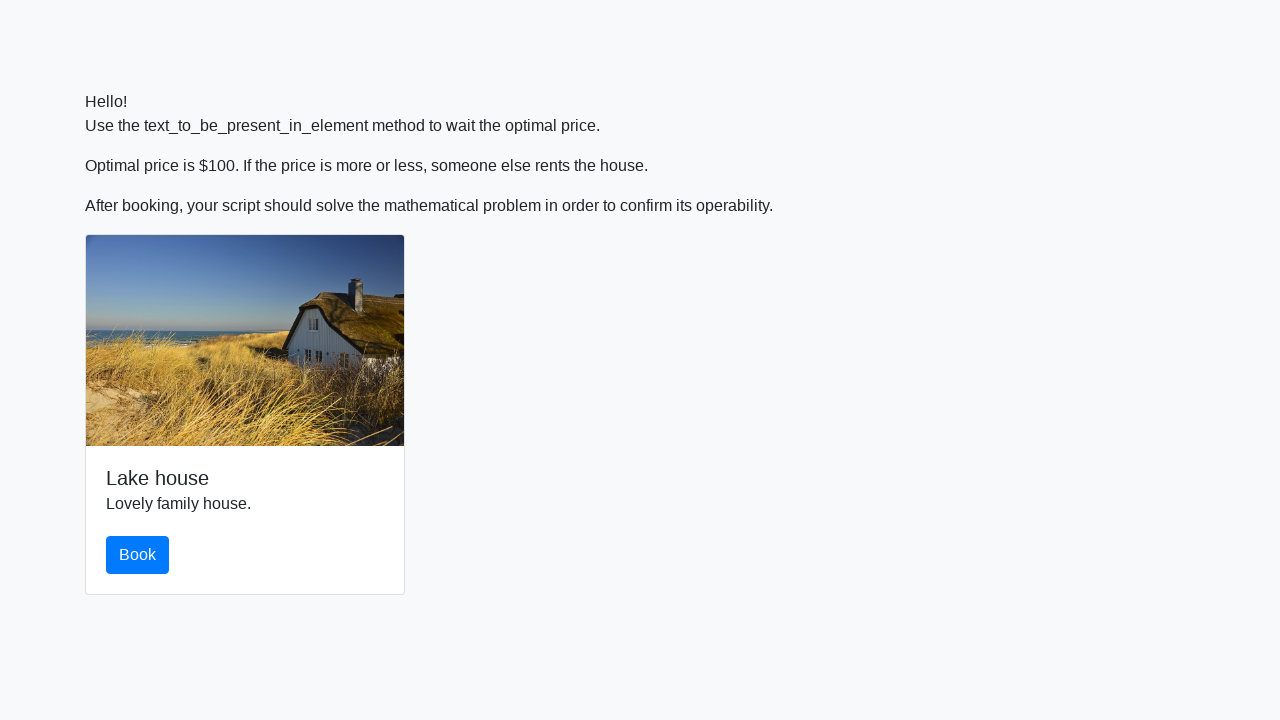

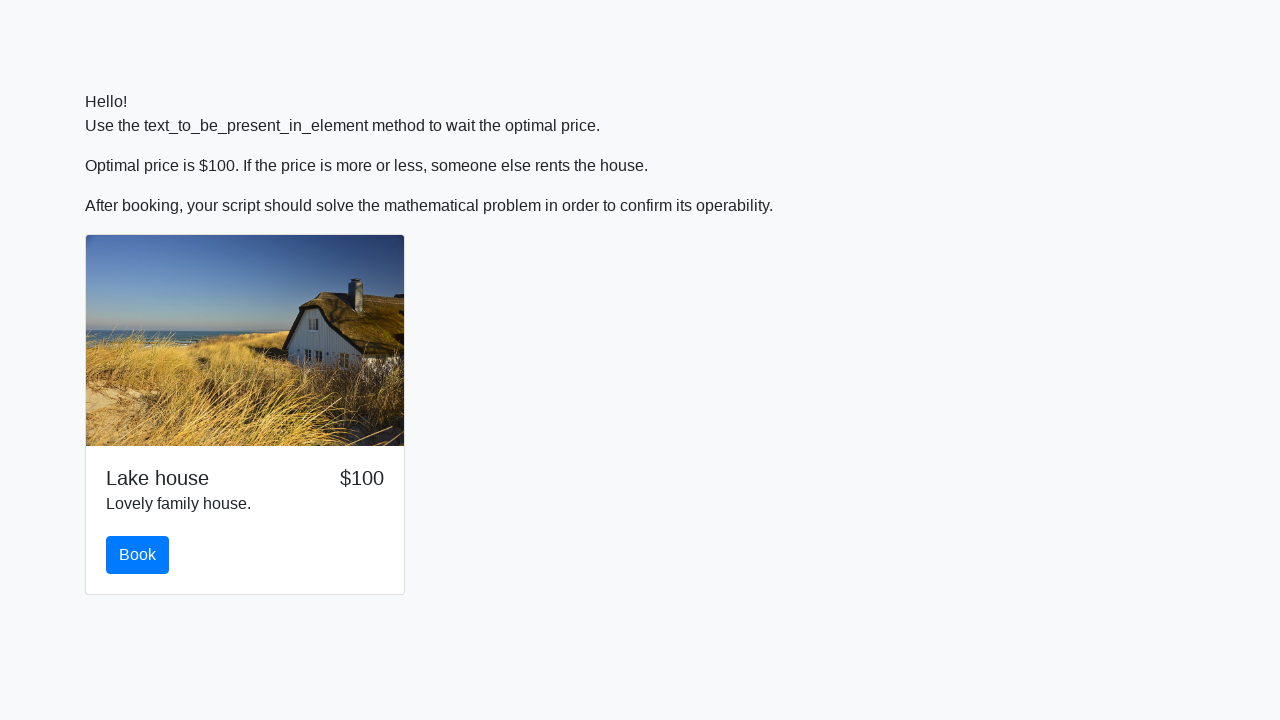